Tests browser window functionality by navigating to a demo page and clicking a button that opens a new tabbed window.

Starting URL: https://demo.automationtesting.in/Windows.html

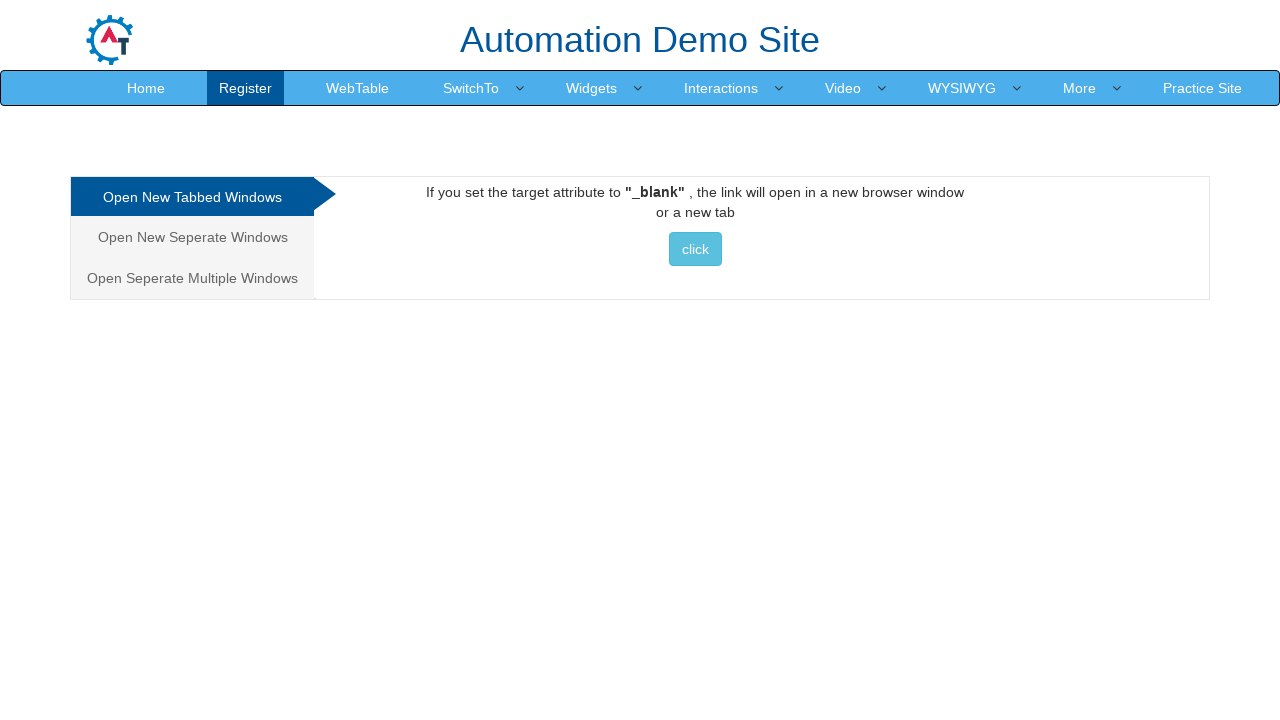

Navigated to demo page for browser window functionality
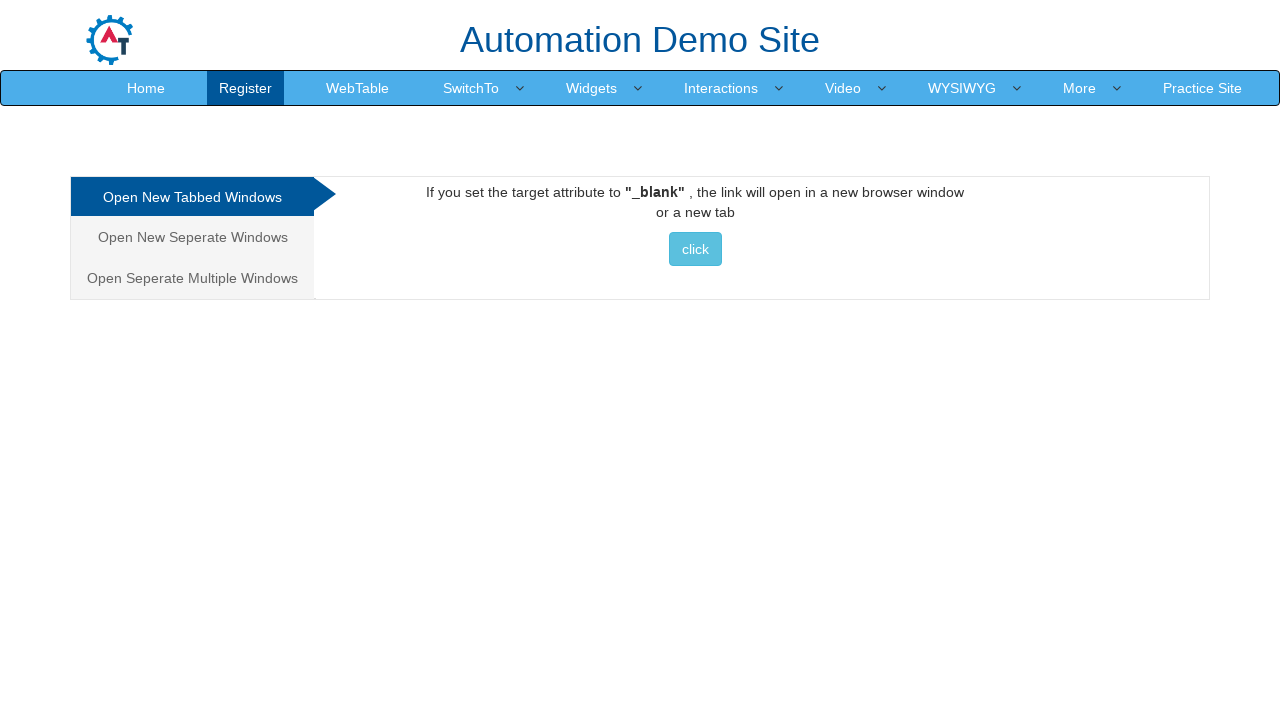

Clicked button to open a new tabbed window at (695, 249) on xpath=//*[@id='Tabbed']/a/button
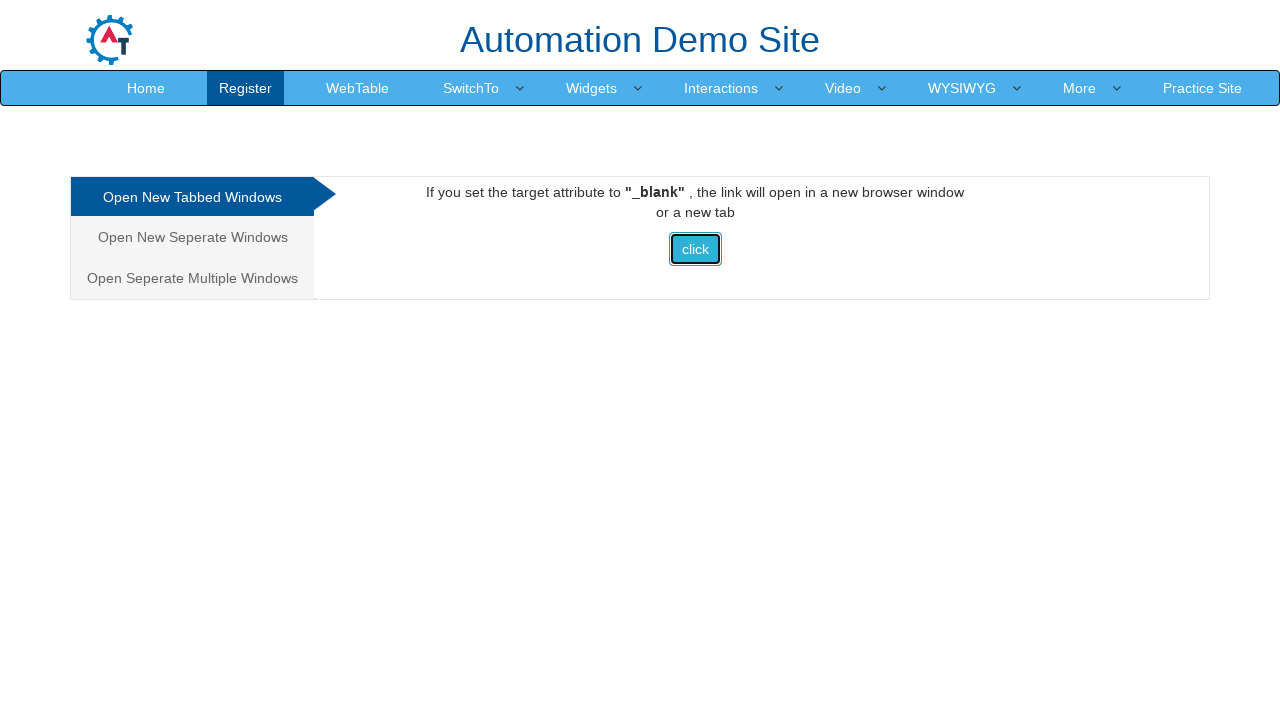

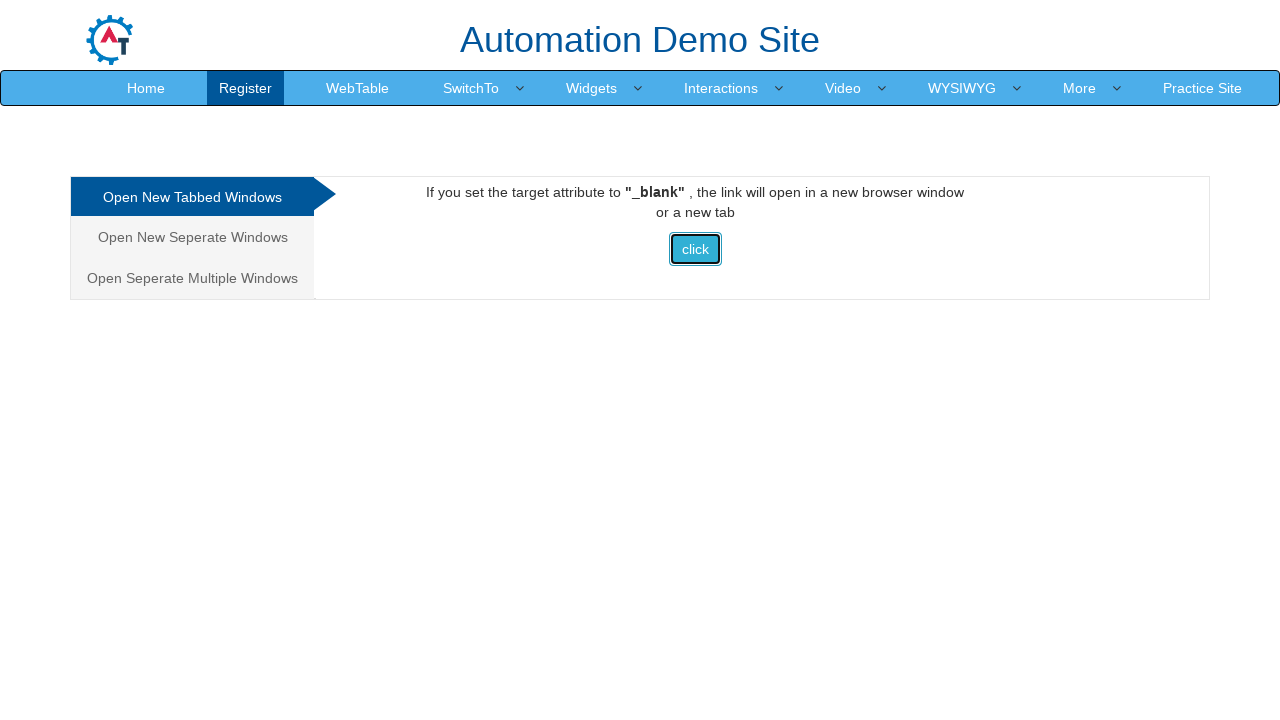